Navigates to a product detail page and verifies all product information elements are displayed correctly

Starting URL: https://www.demoblaze.com/index.html

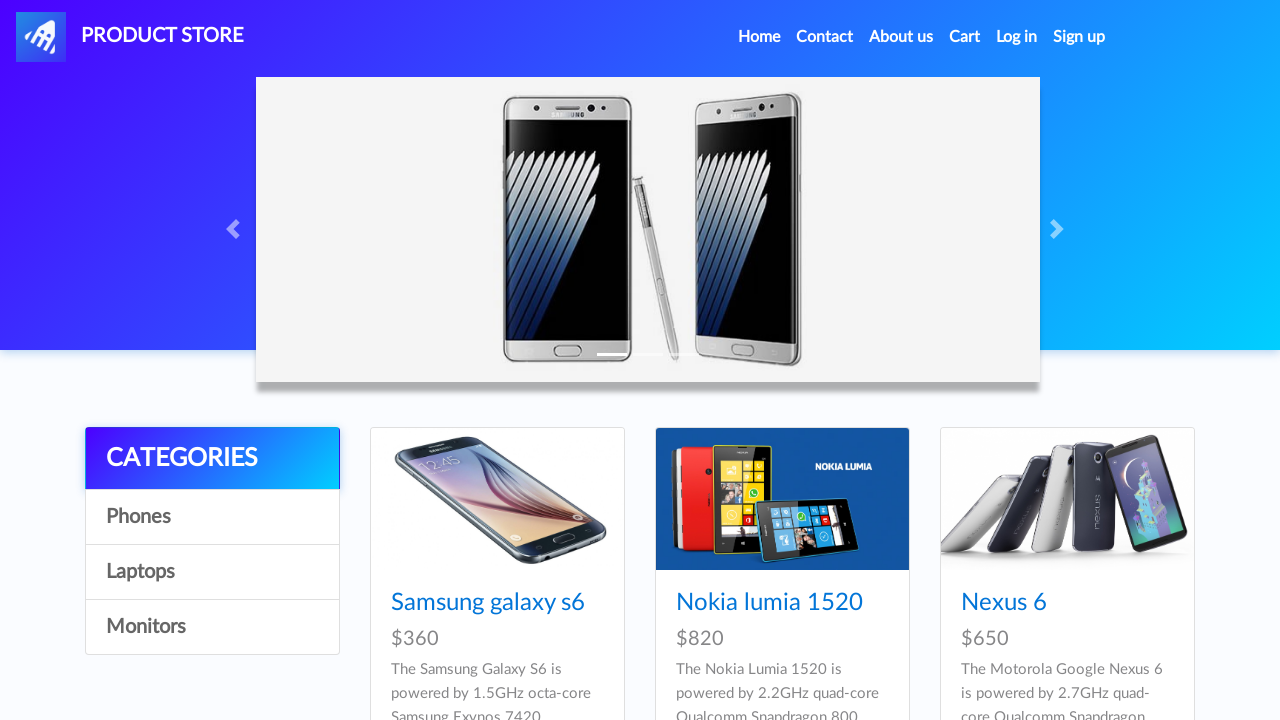

Clicked on first product to navigate to detail page at (488, 603) on .card-title a >> nth=0
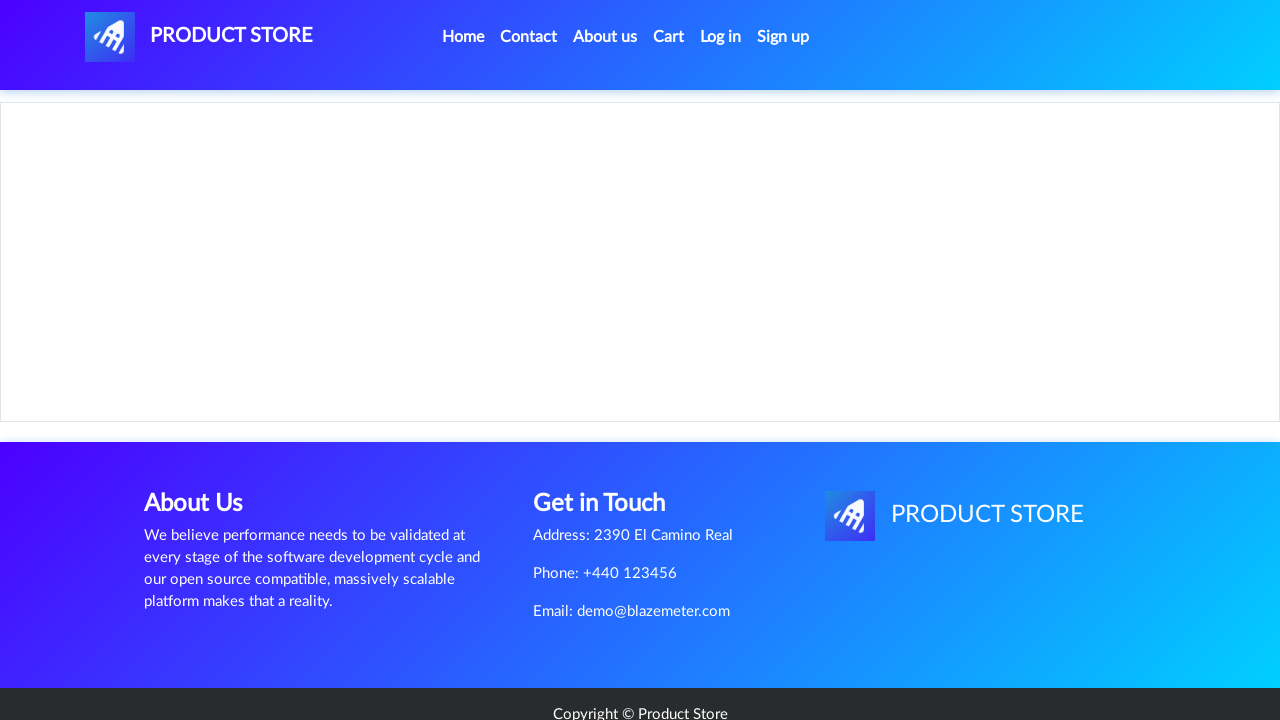

Product detail page loaded and product name element appeared
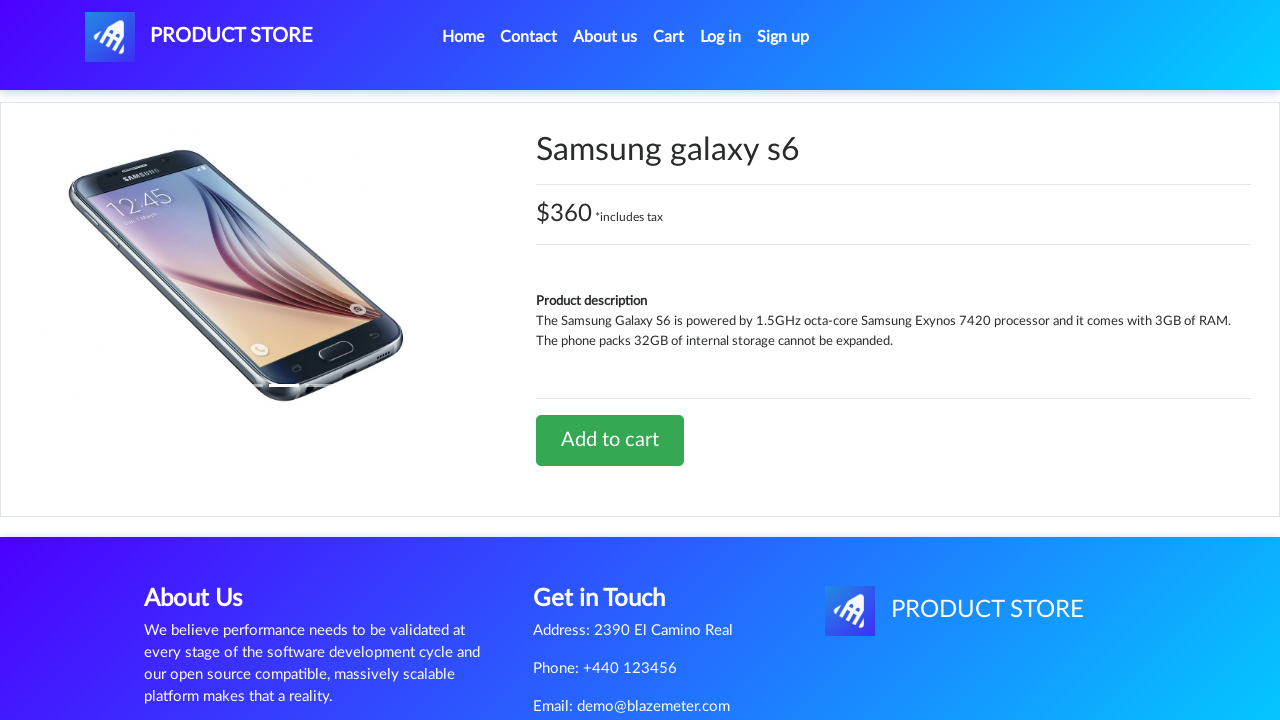

Located product title element
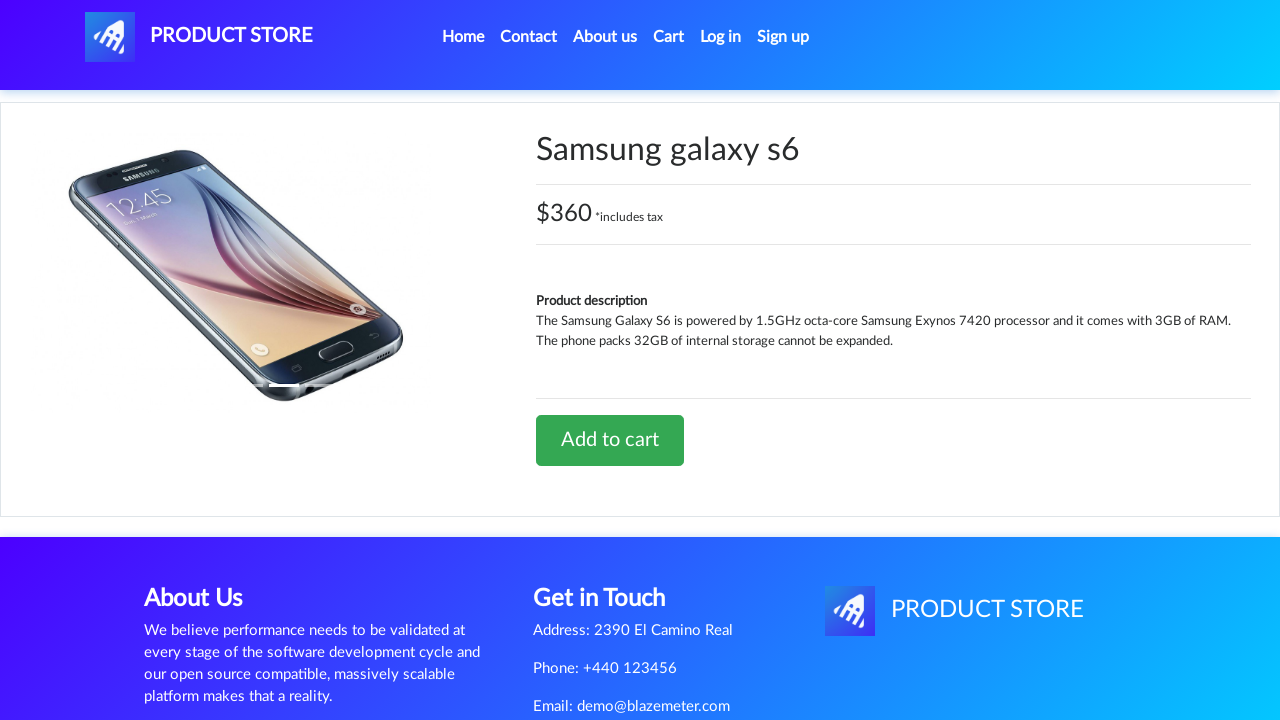

Located product price element
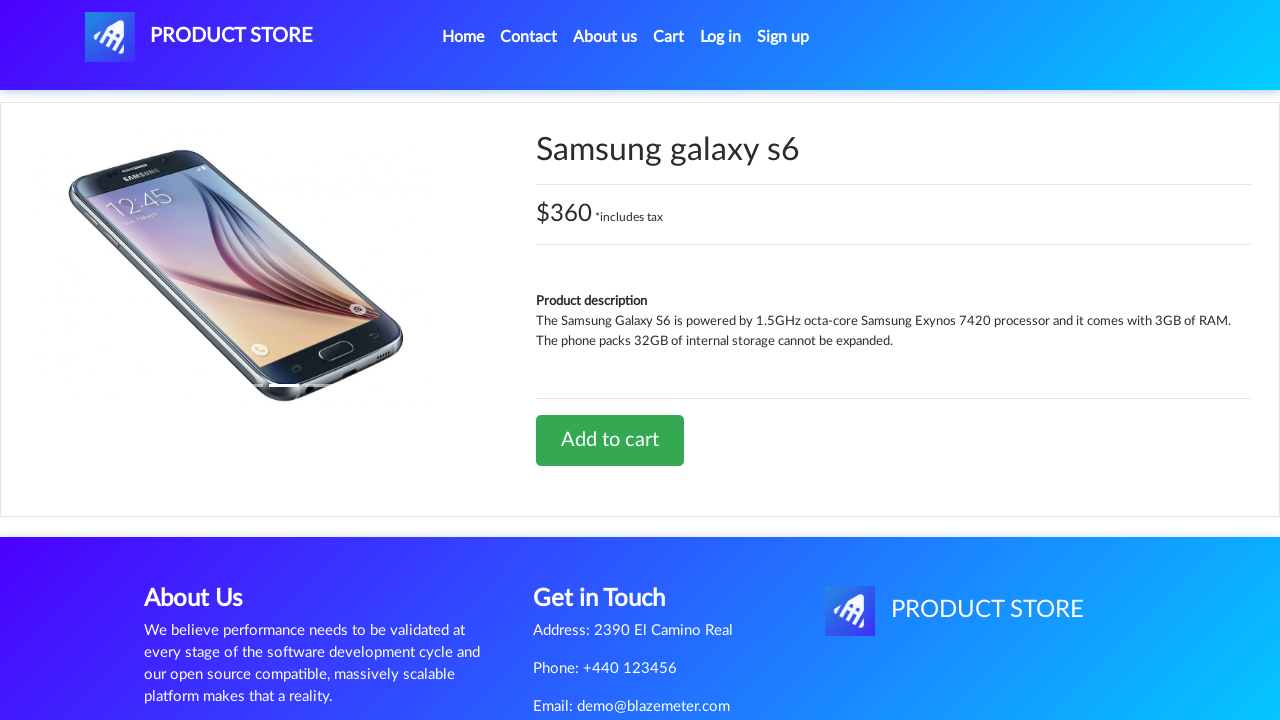

Located product image element
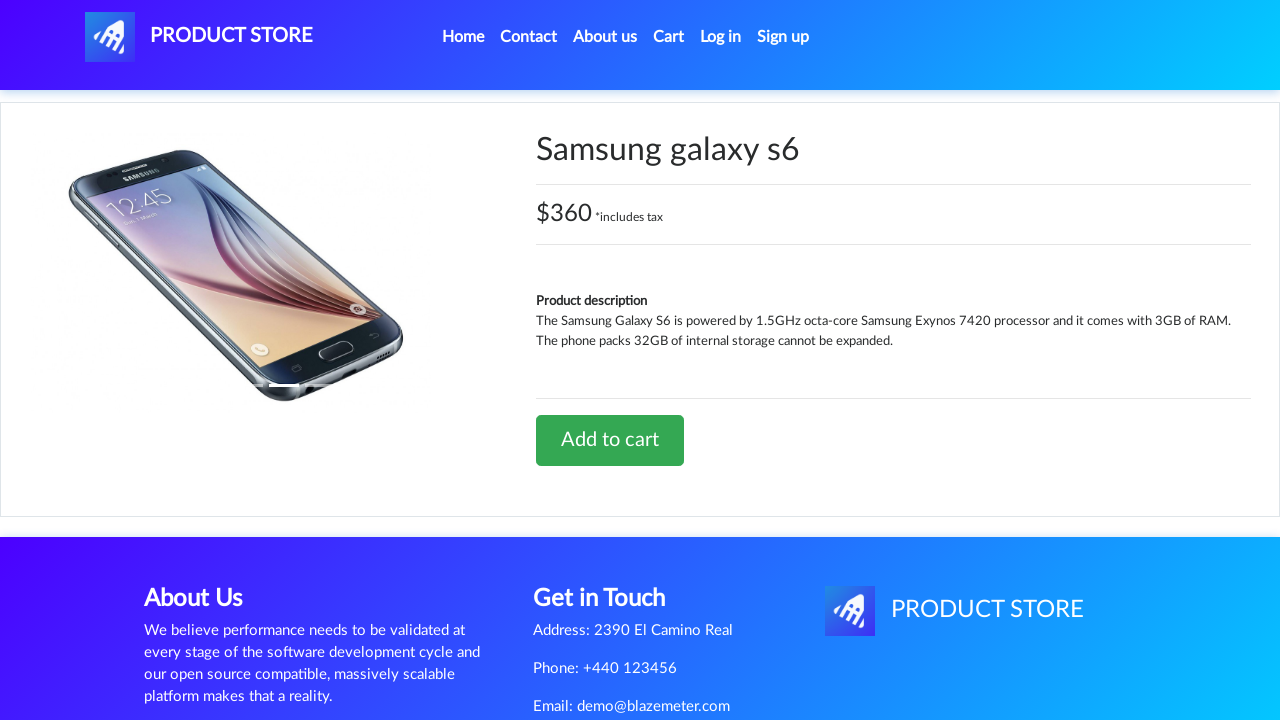

Located product description element
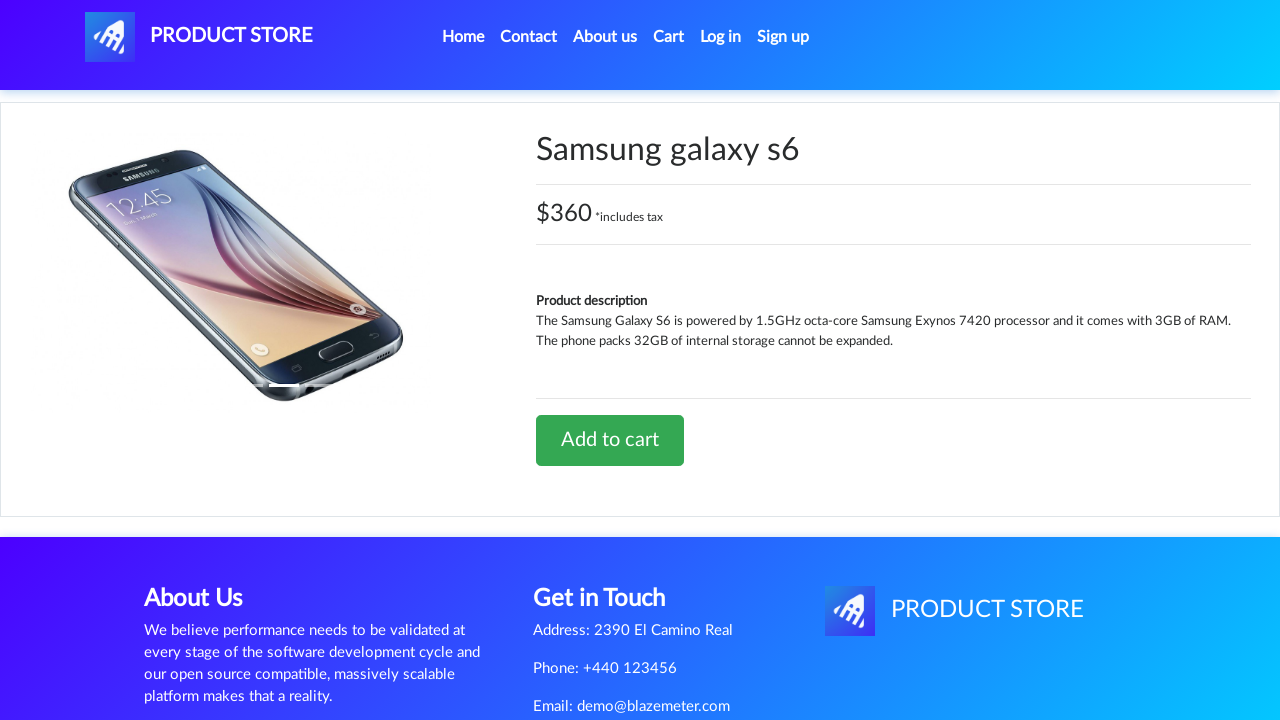

Verified product title is visible
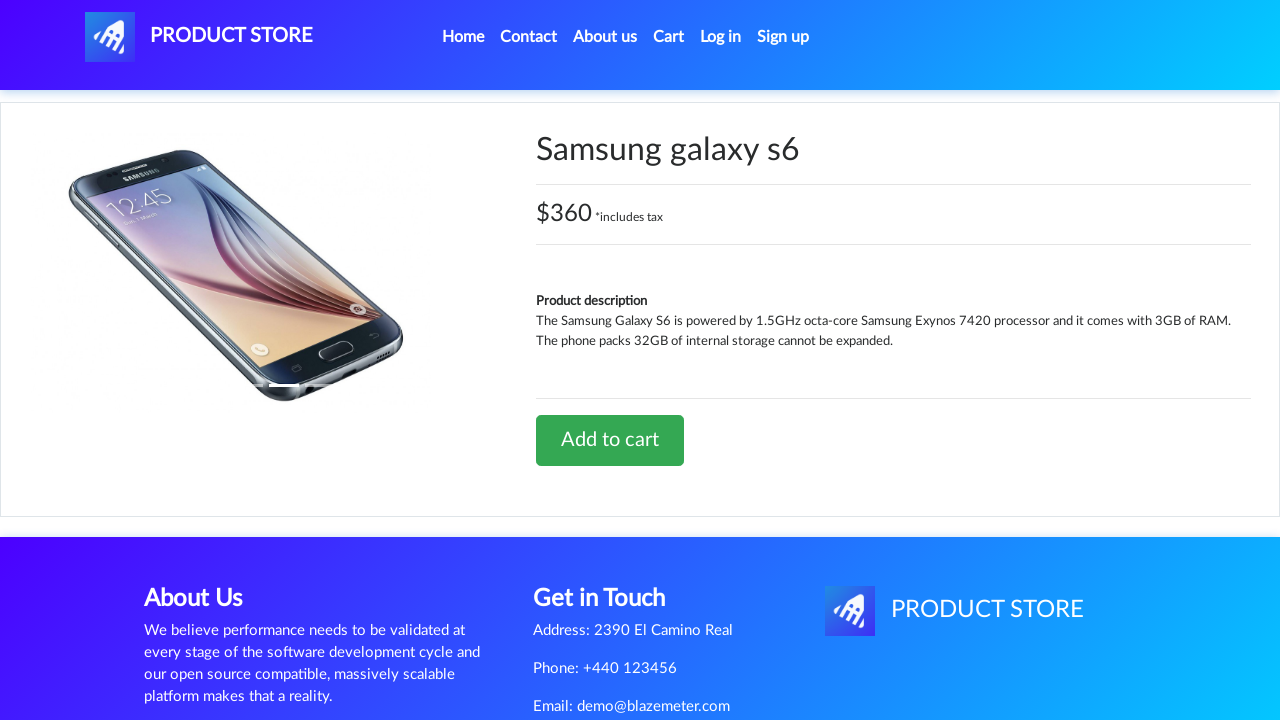

Verified product price is visible
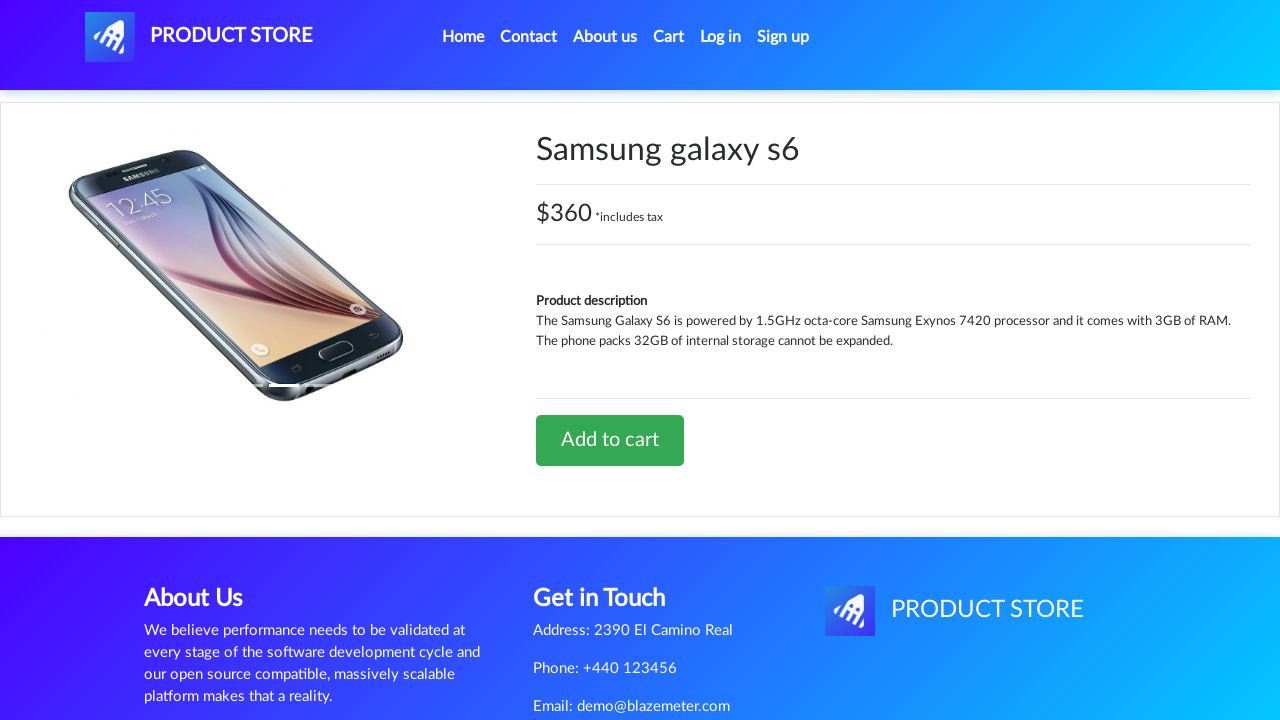

Verified price contains dollar sign
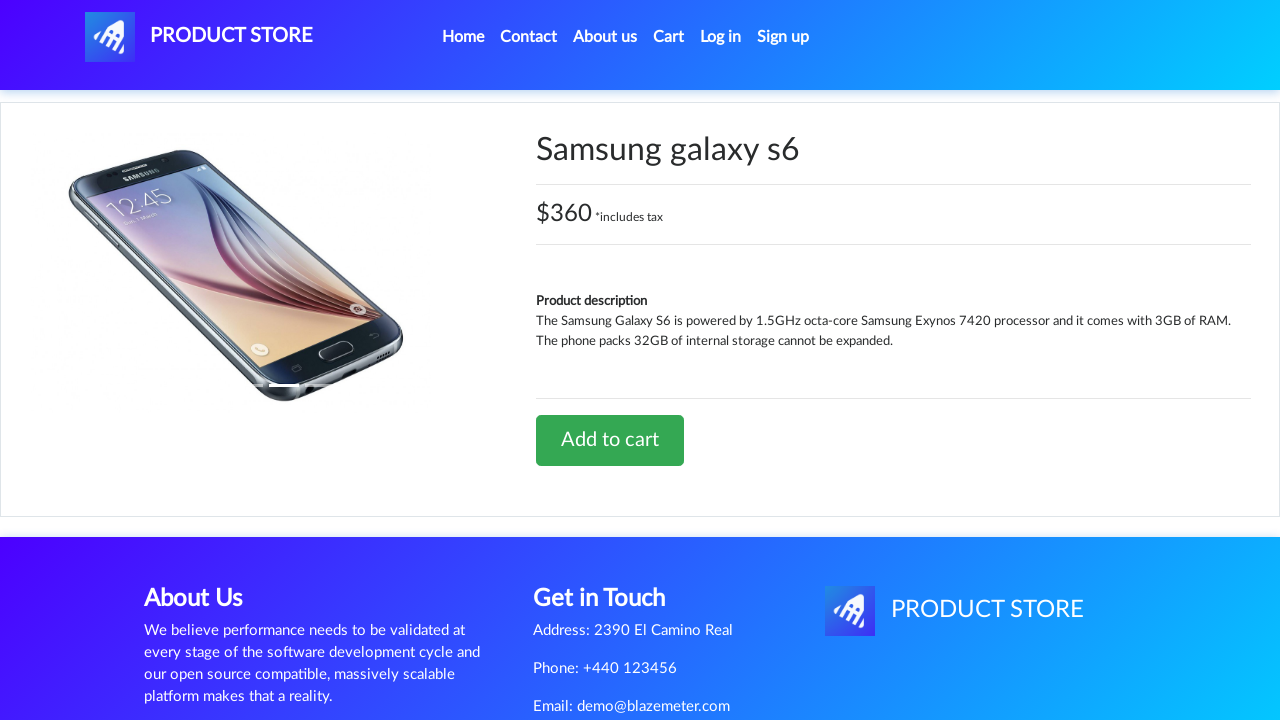

Verified product image is visible
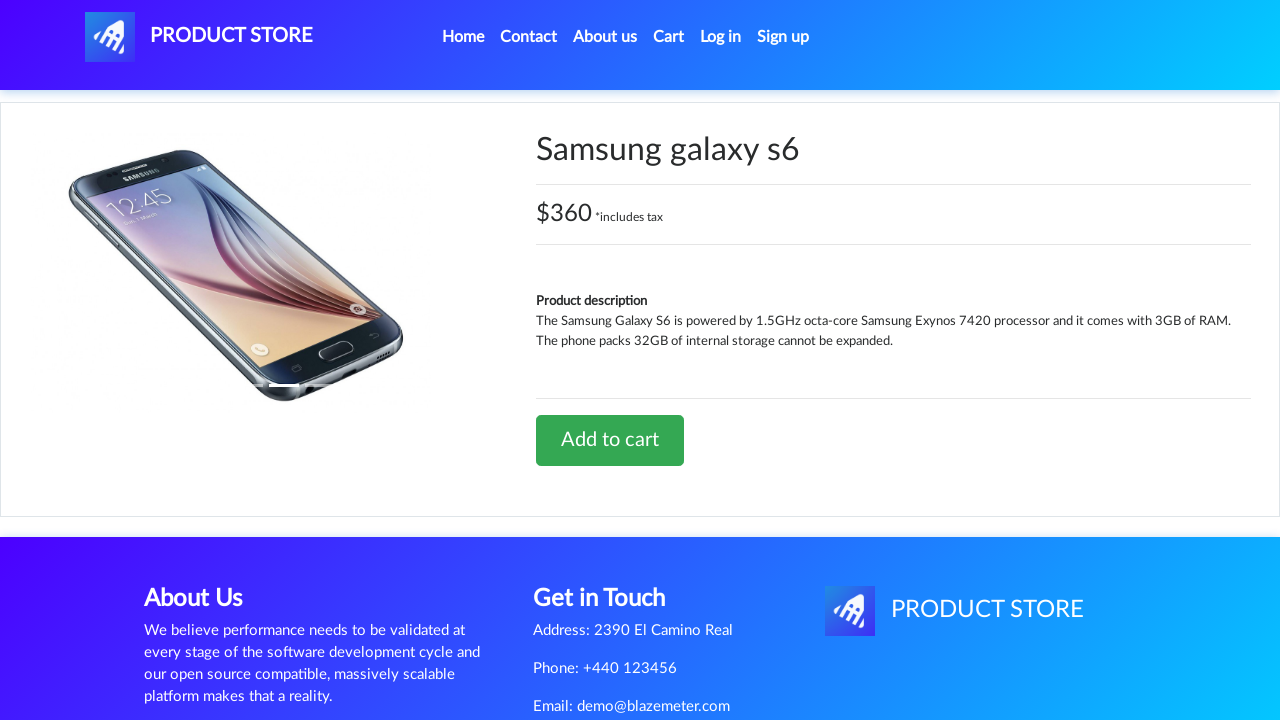

Verified product description is visible
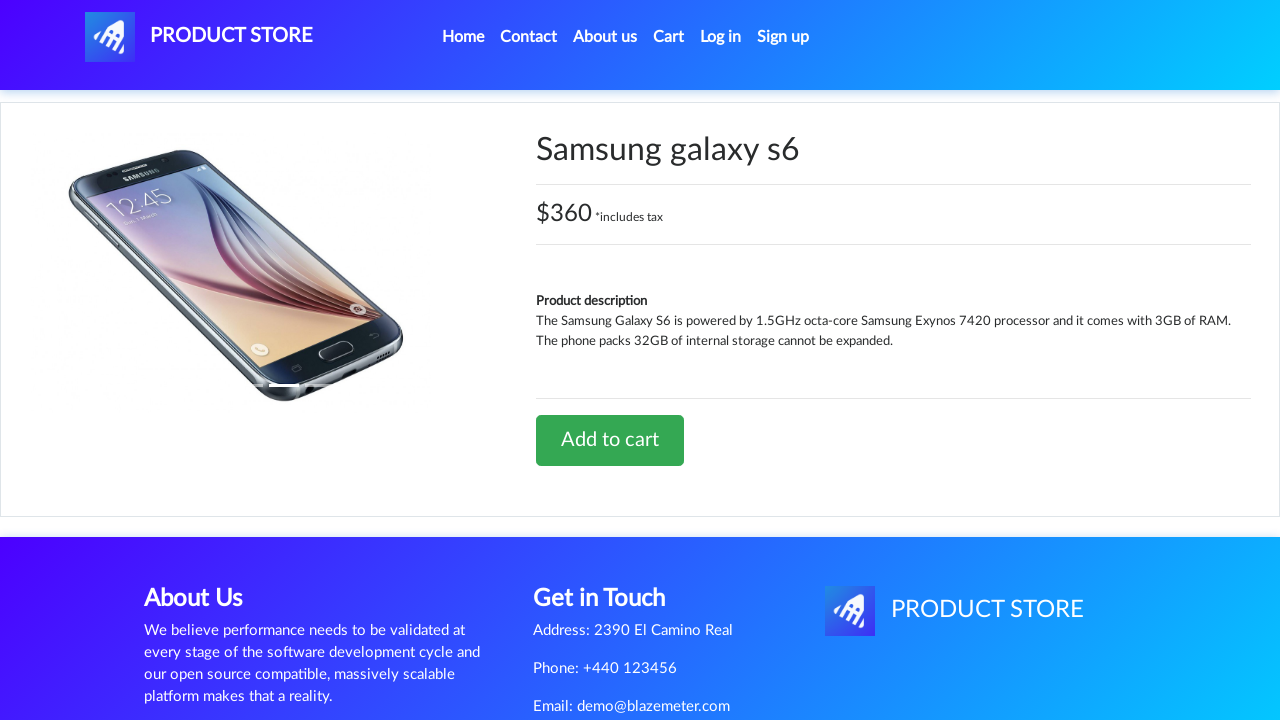

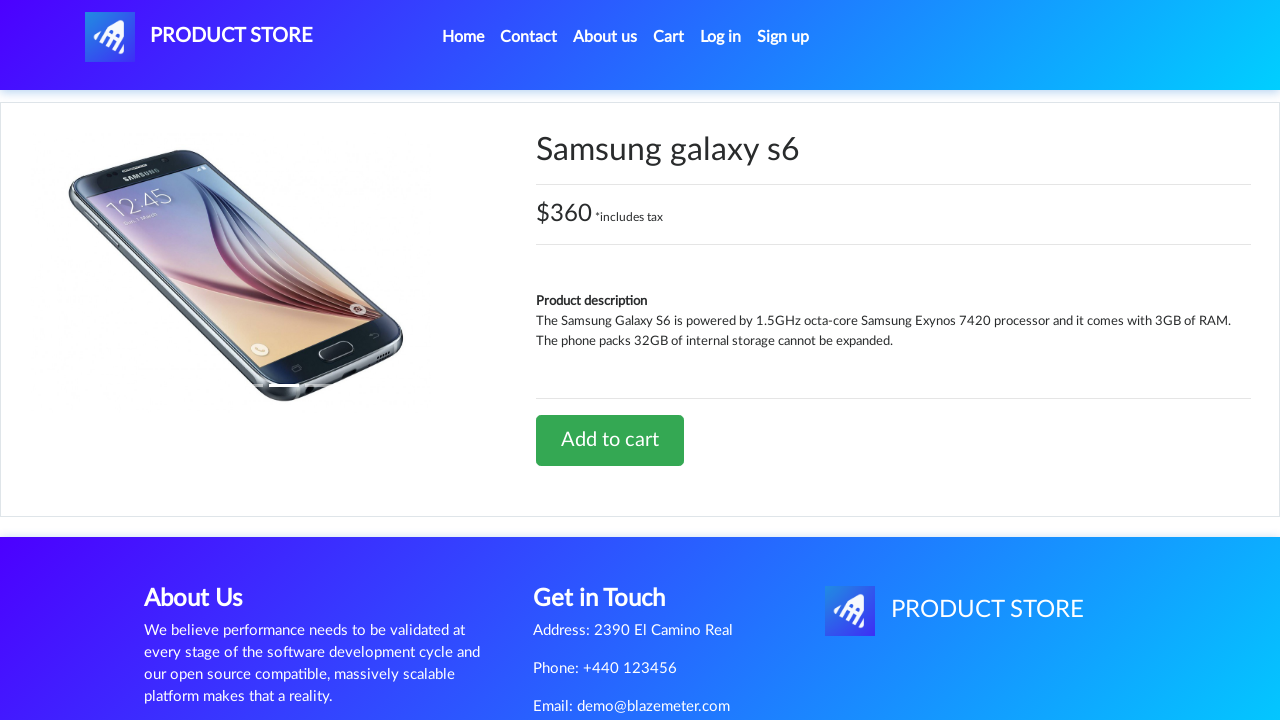